Navigates to the Demoblaze demo store and verifies the page title is 'STORE'

Starting URL: https://www.demoblaze.com/index.html

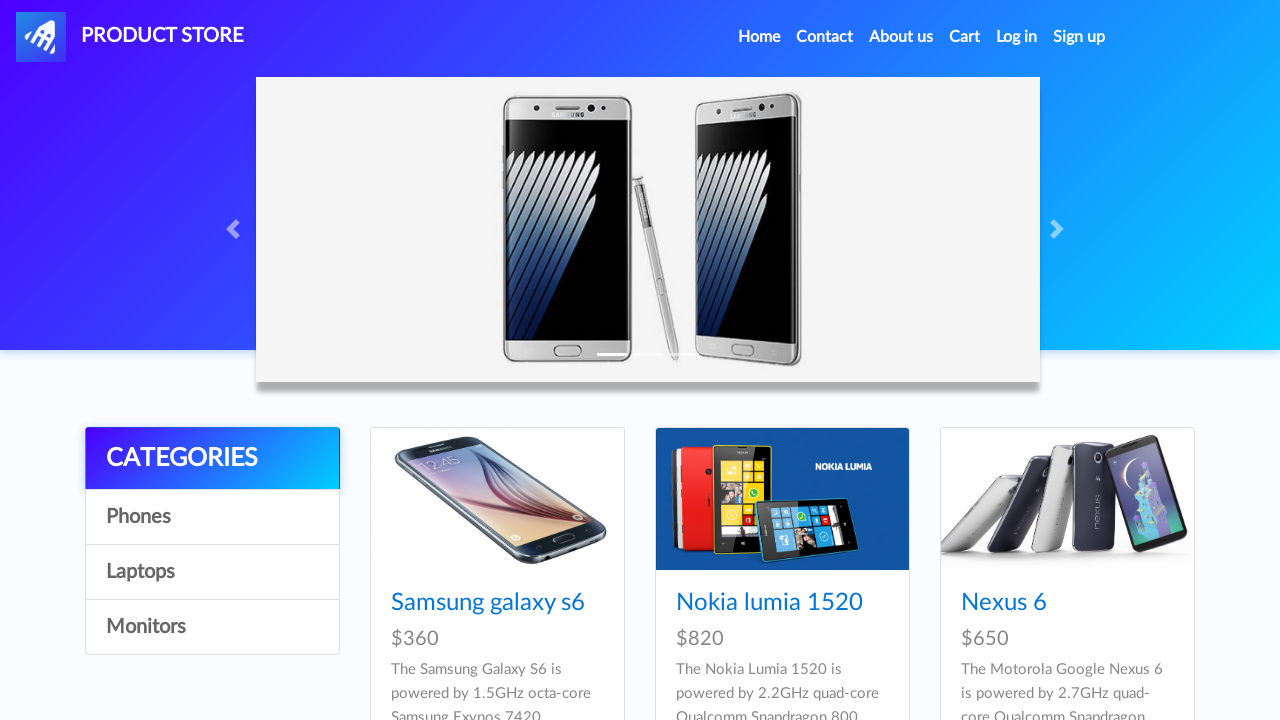

Navigated to Demoblaze demo store at https://www.demoblaze.com/index.html
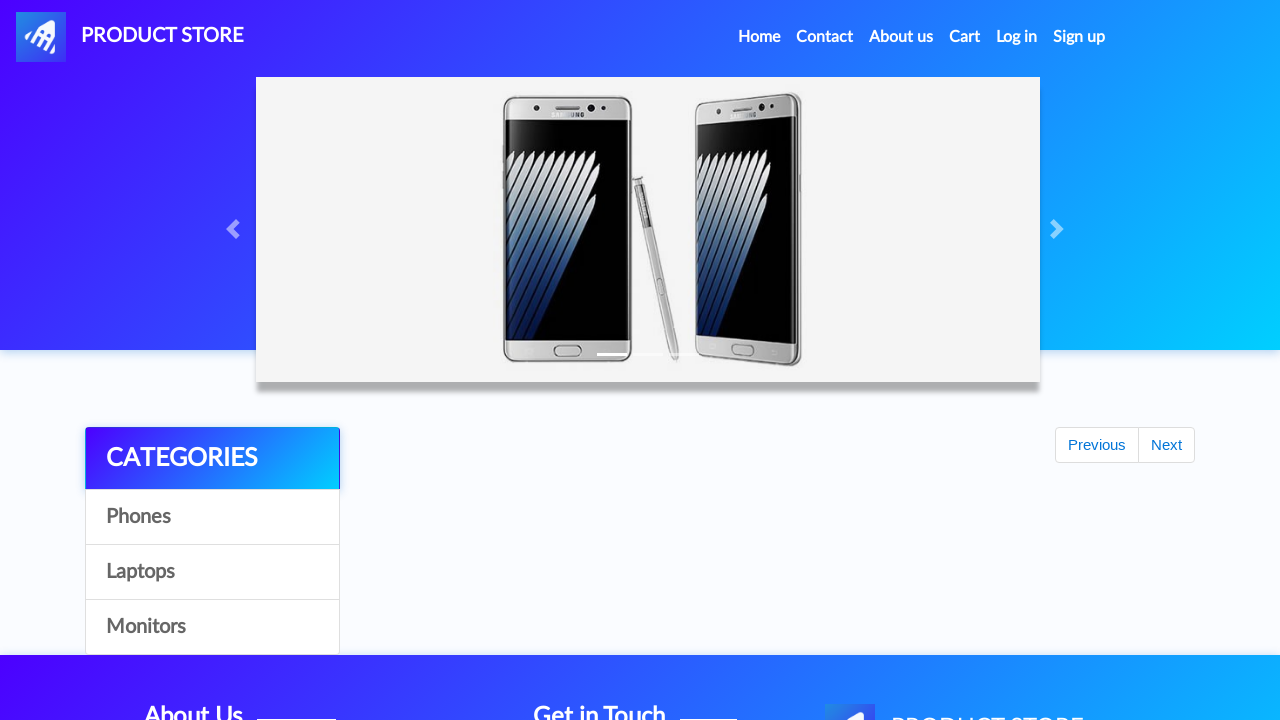

Verified page title is 'STORE'
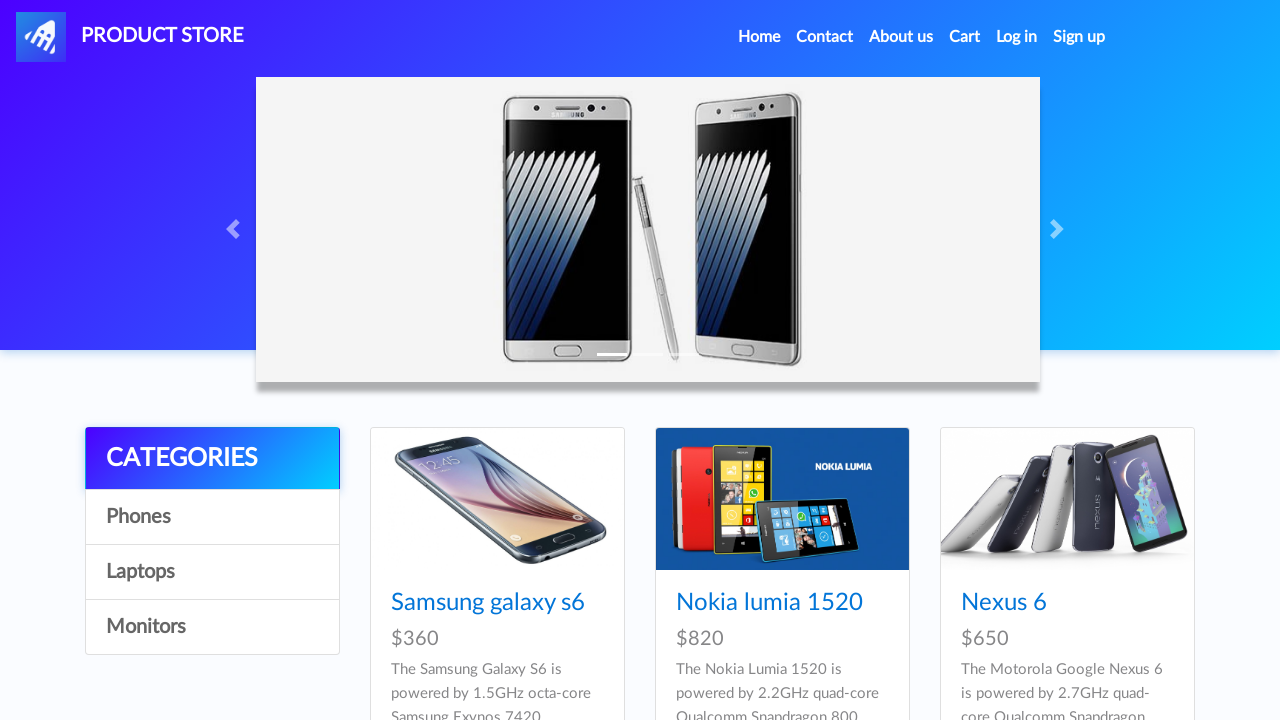

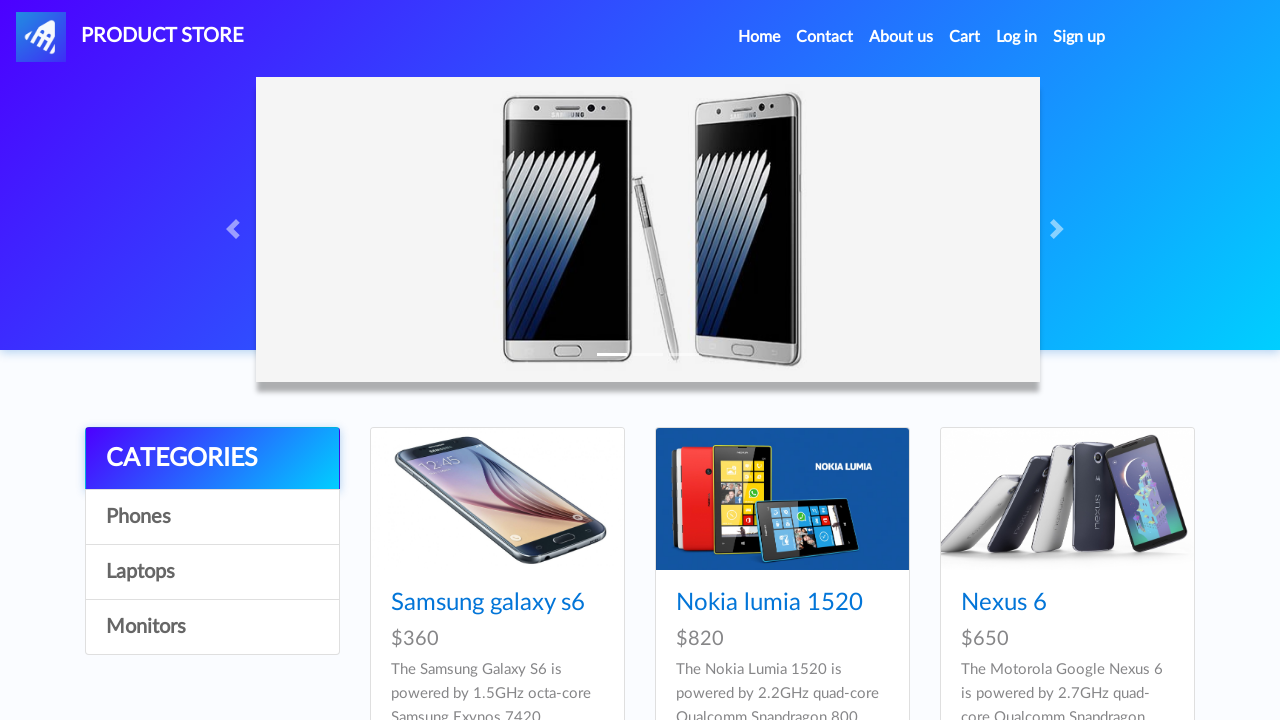